Tests drag and drop functionality by dragging element A to element B and verifying the text swap

Starting URL: https://the-internet.herokuapp.com/drag_and_drop

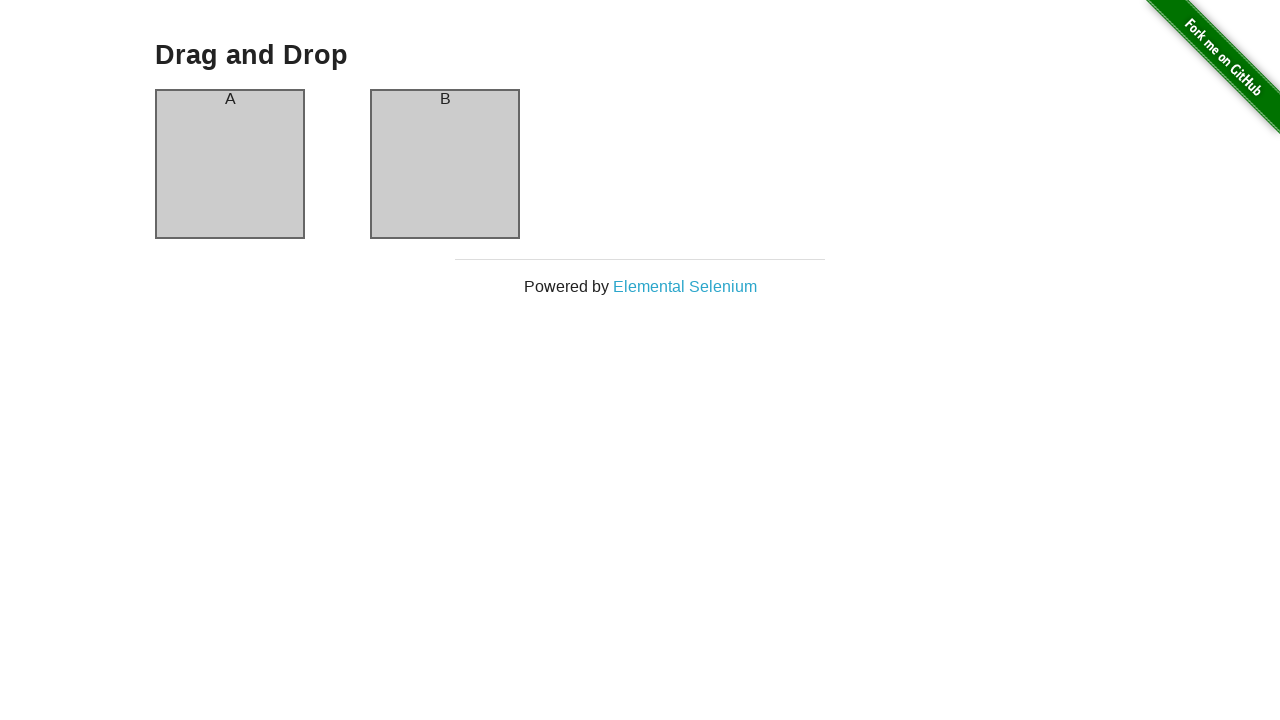

Located column A element
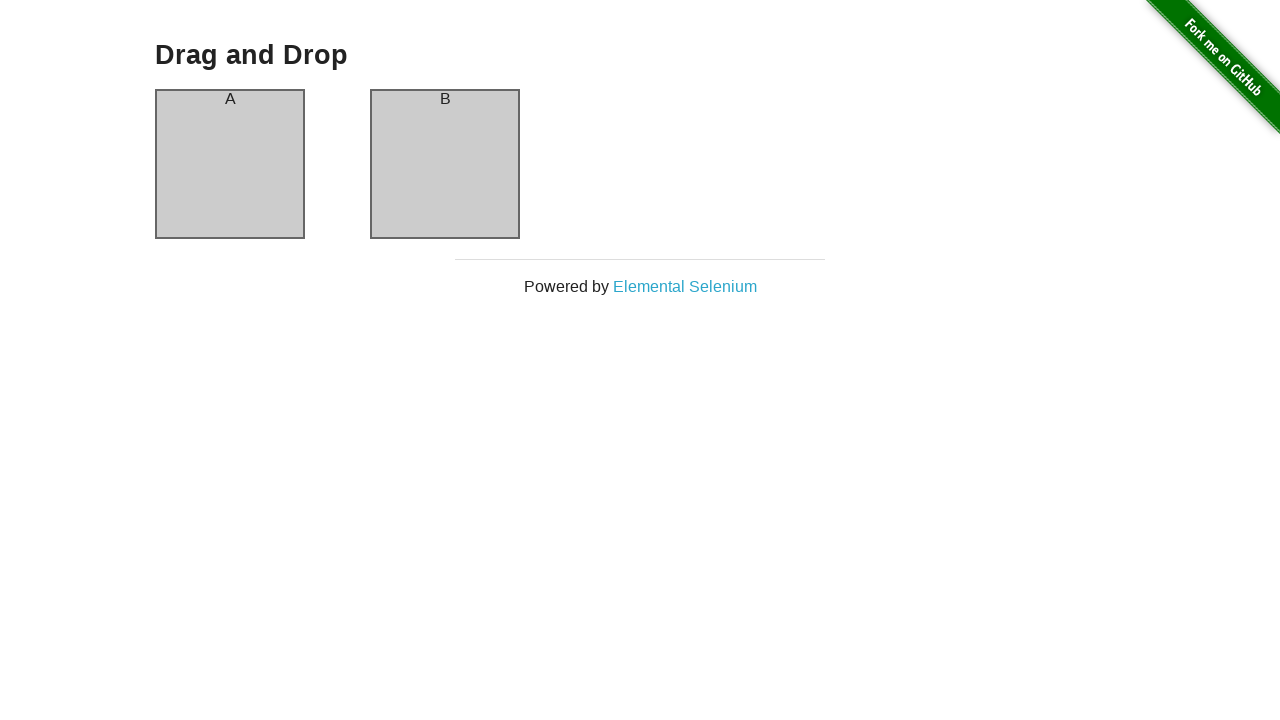

Located column B element
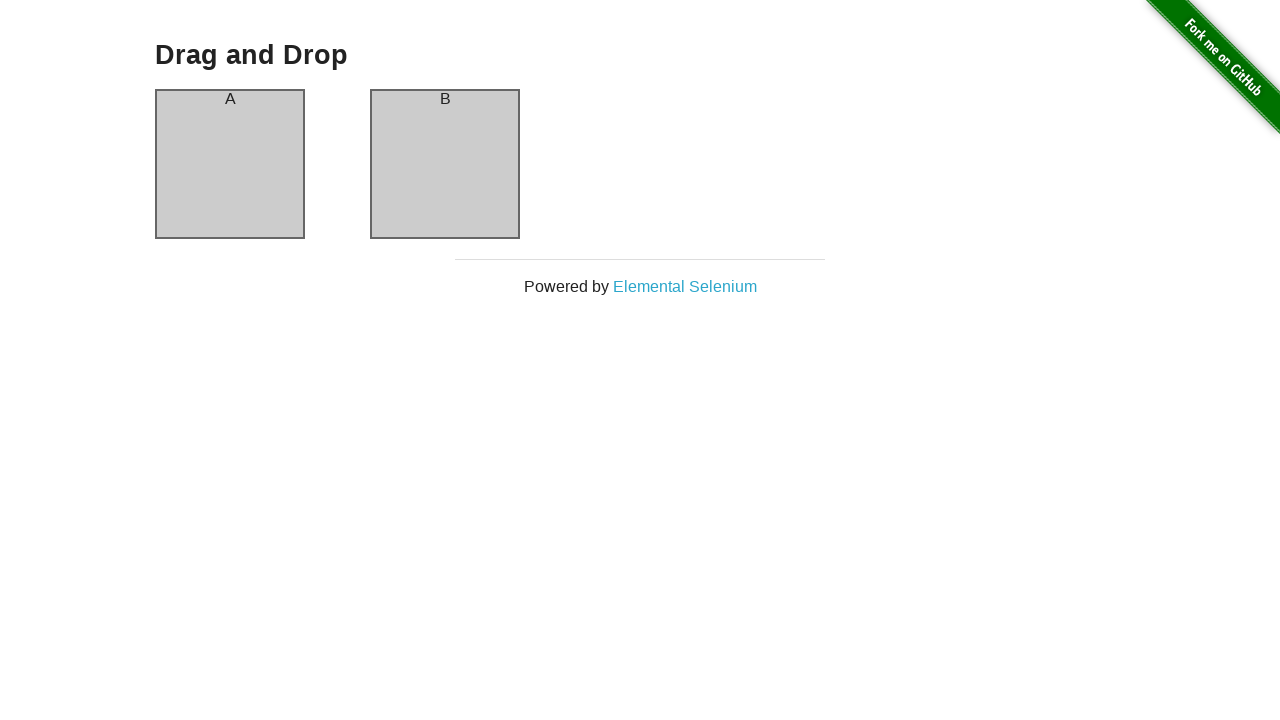

Captured initial header text of column A: 'A'
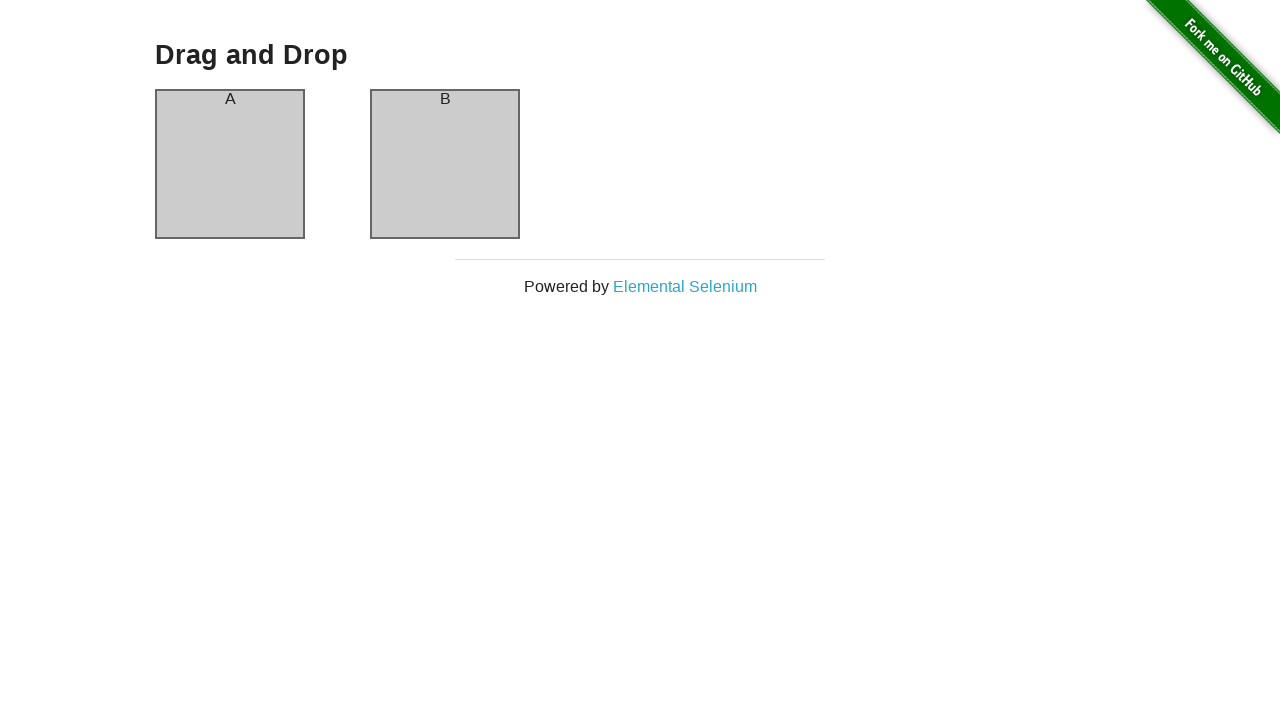

Captured initial header text of column B: 'B'
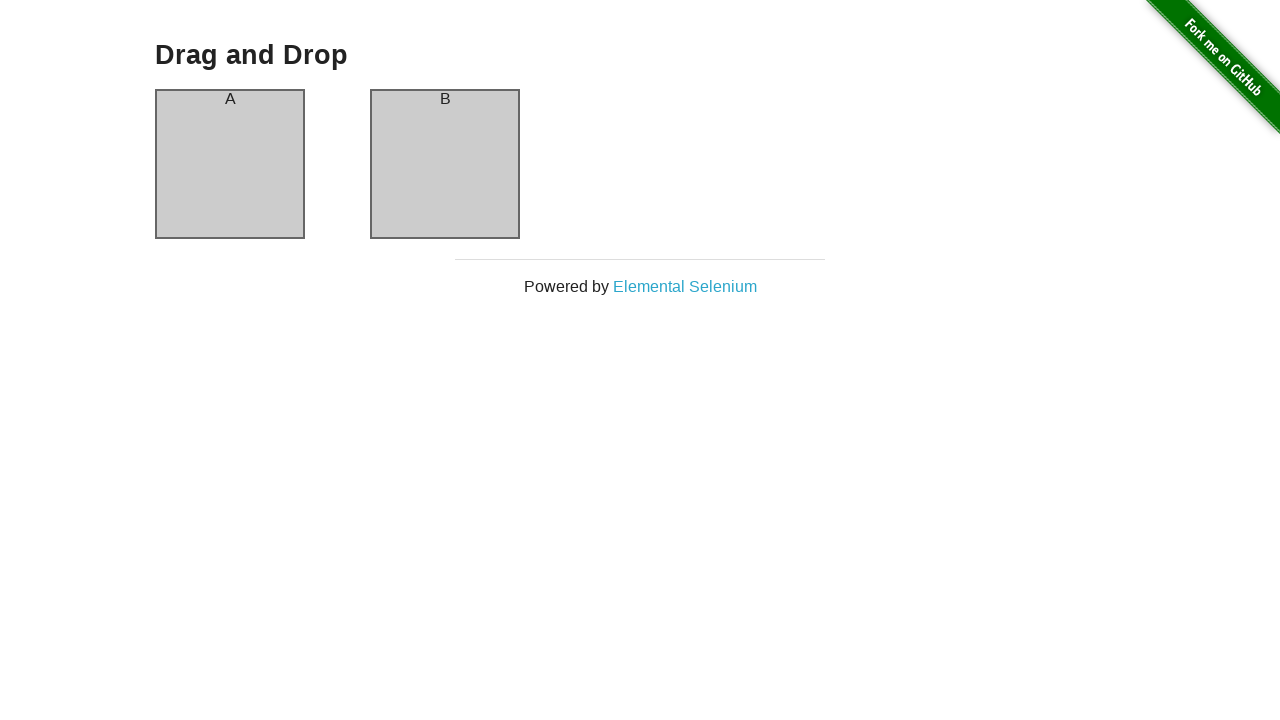

Dragged column A to column B at (445, 164)
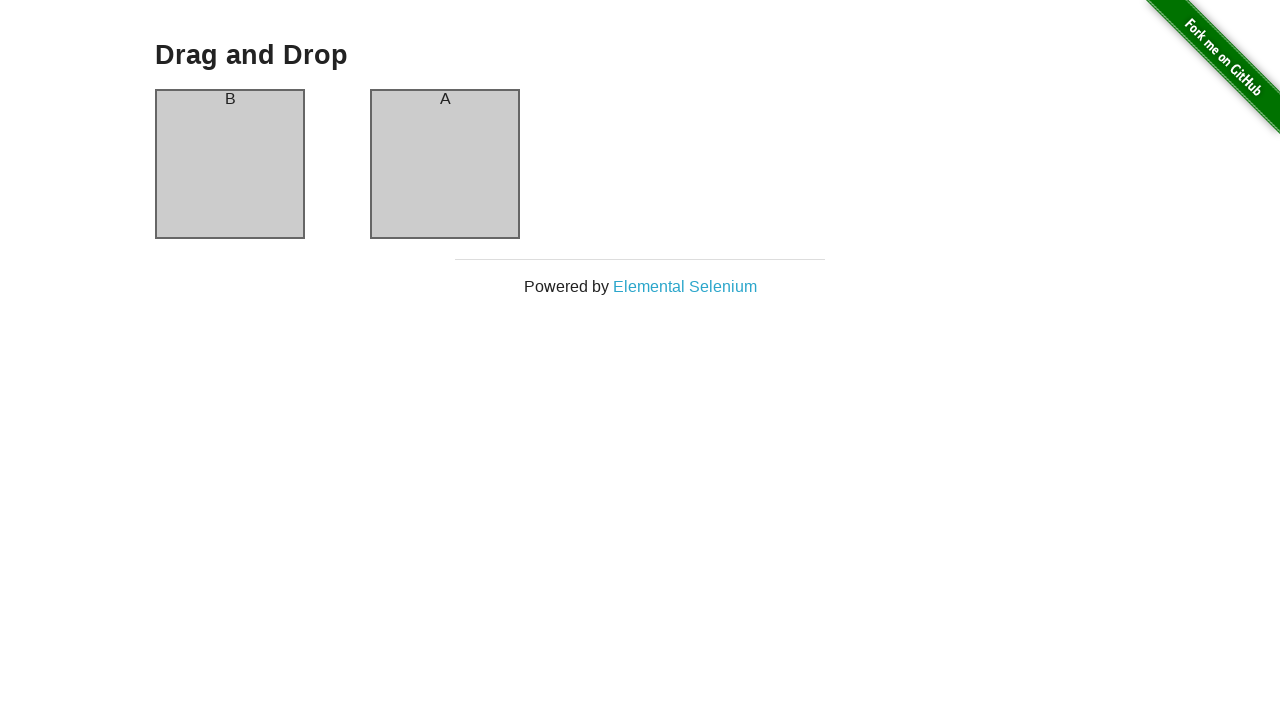

Waited 500ms for drag and drop animation to complete
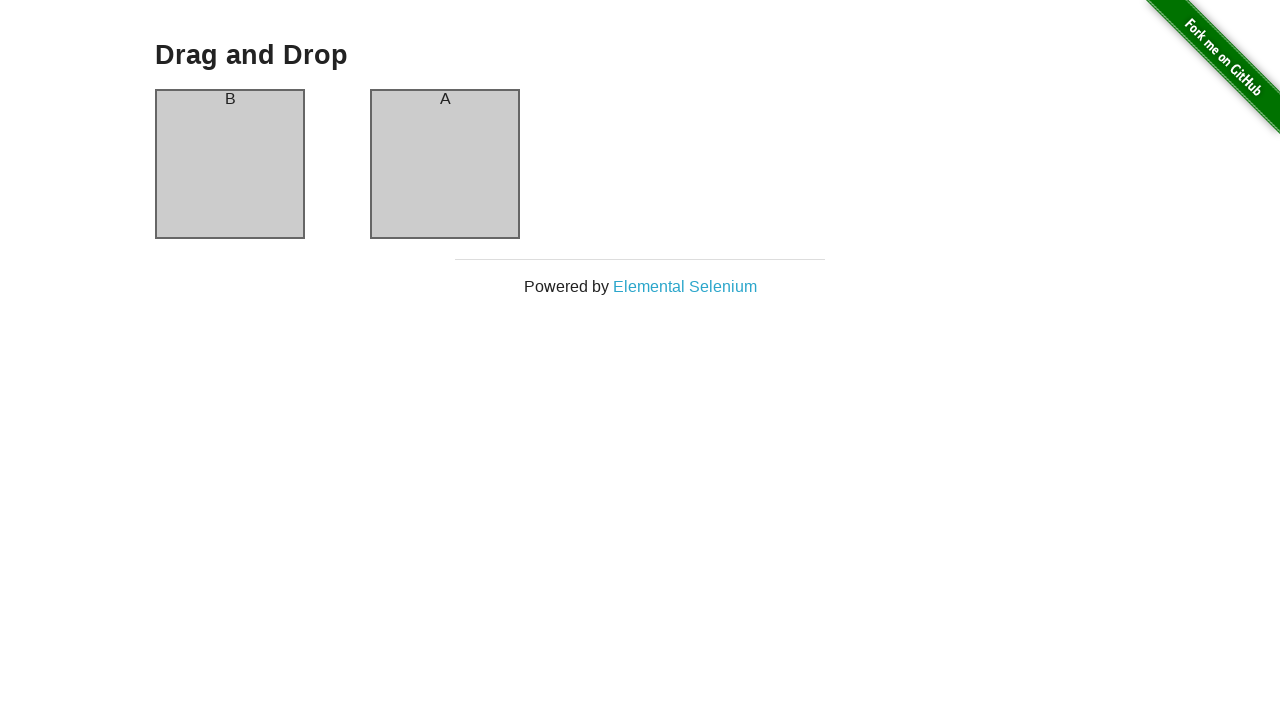

Verified column A header now contains initial column B text
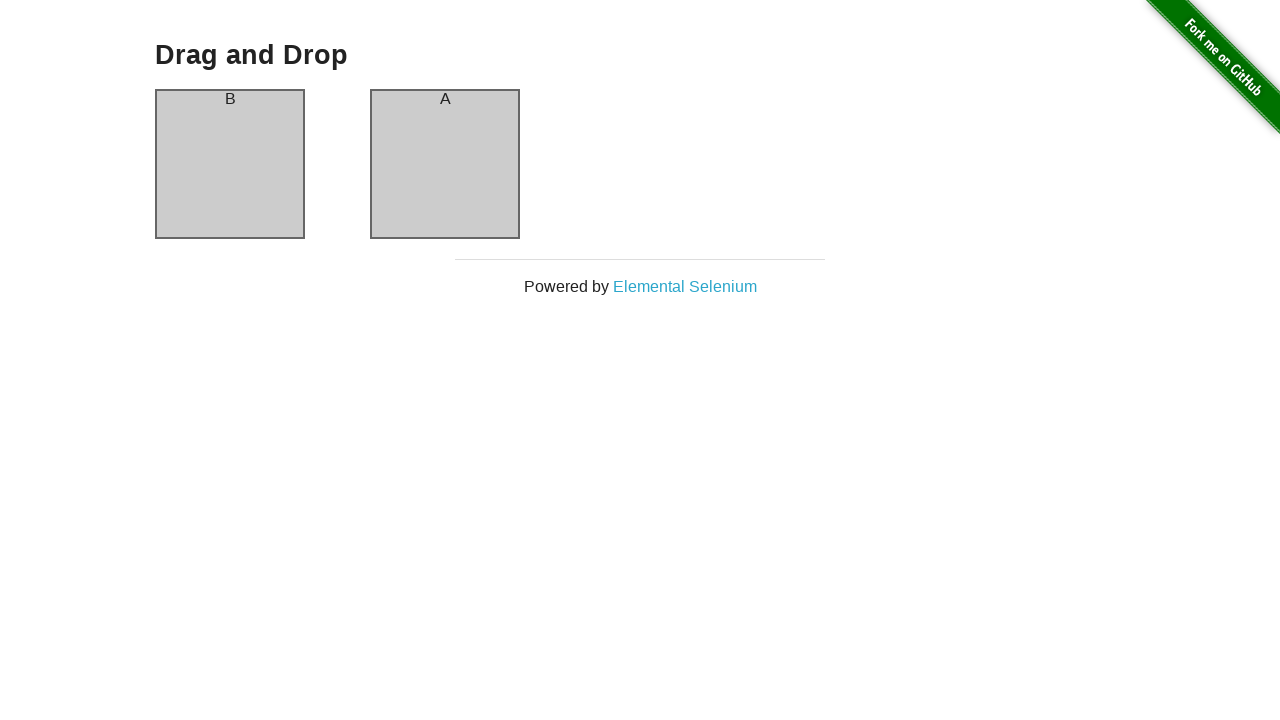

Verified column B header now contains initial column A text
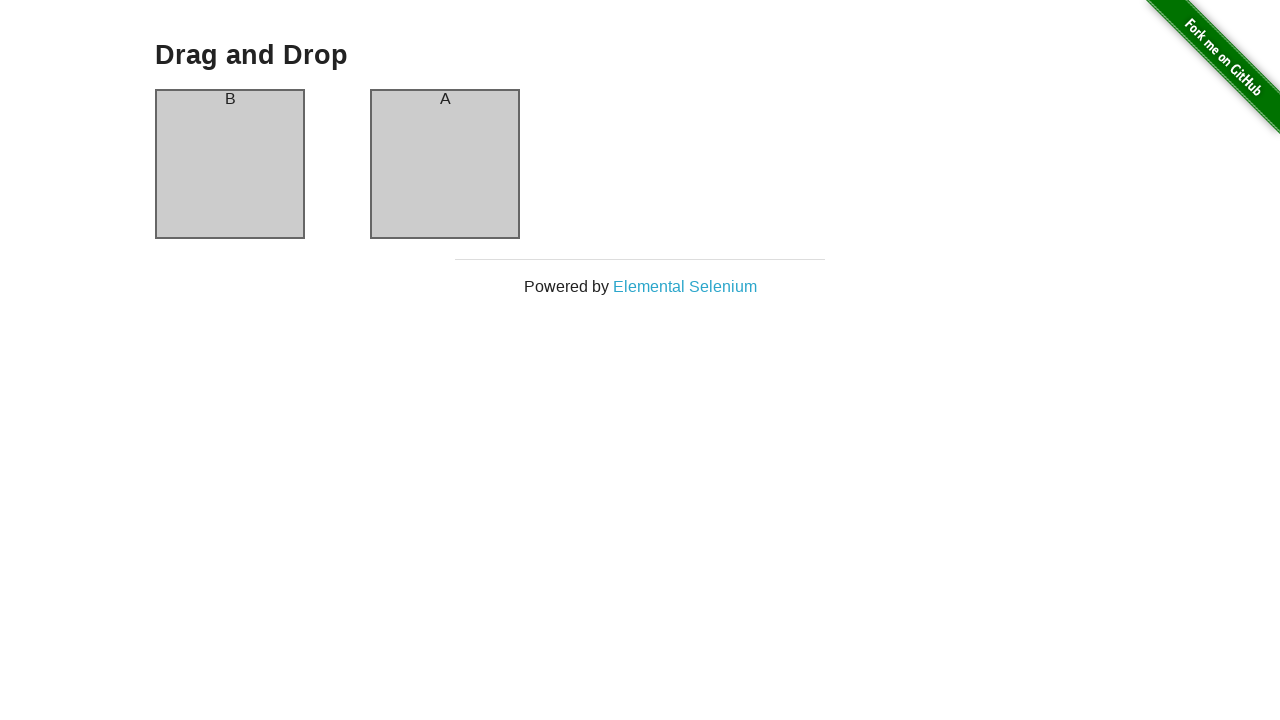

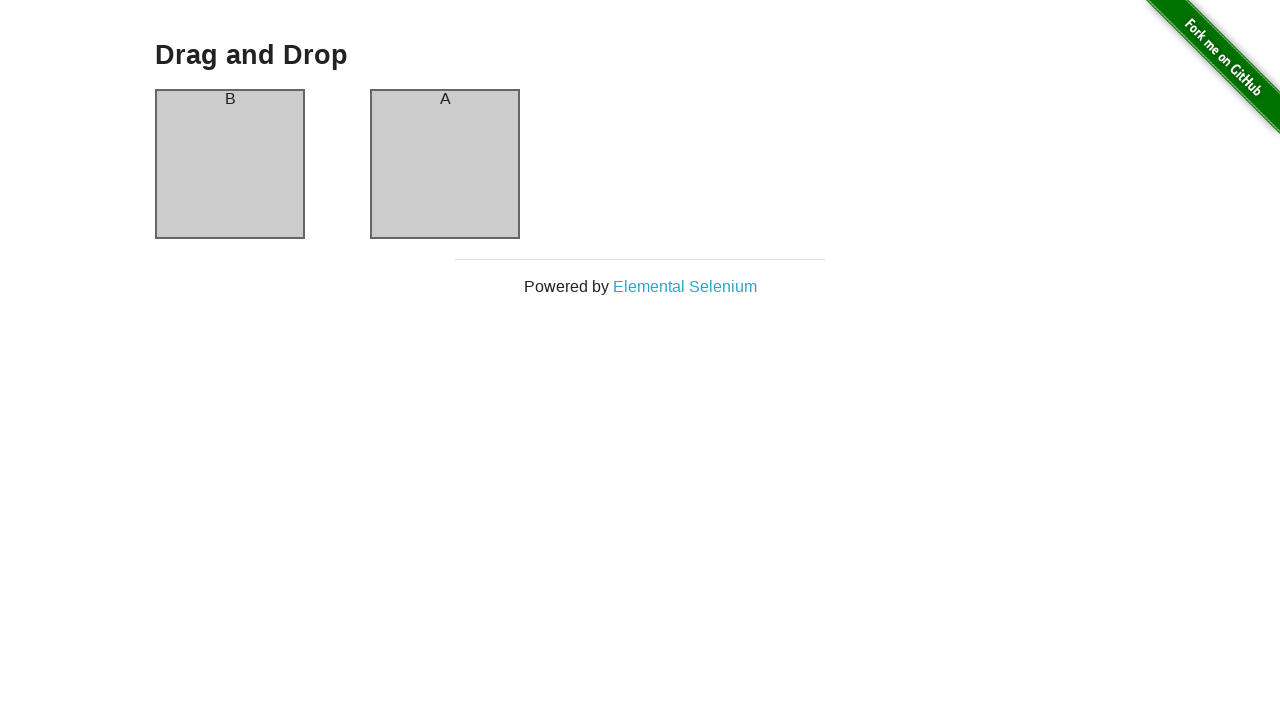